Tests drag and drop functionality by dragging an element and dropping it onto a target area

Starting URL: https://demoqa.com/droppable

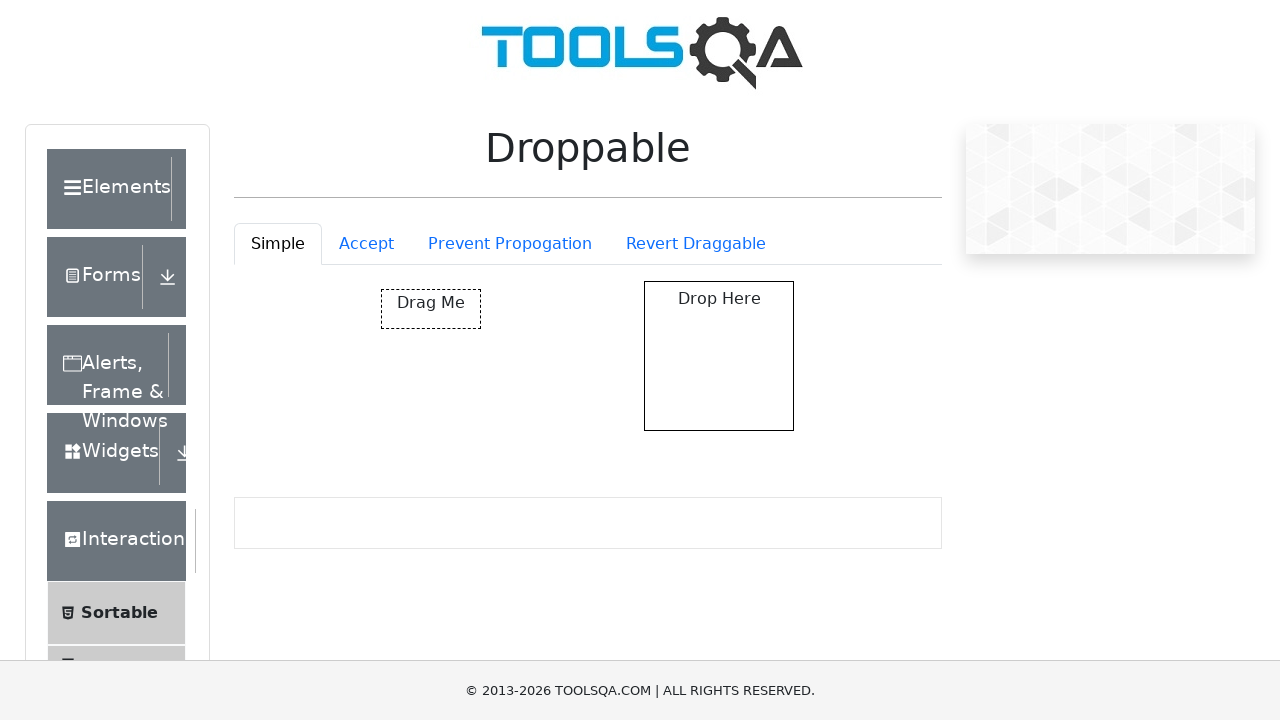

Waited for draggable element to load
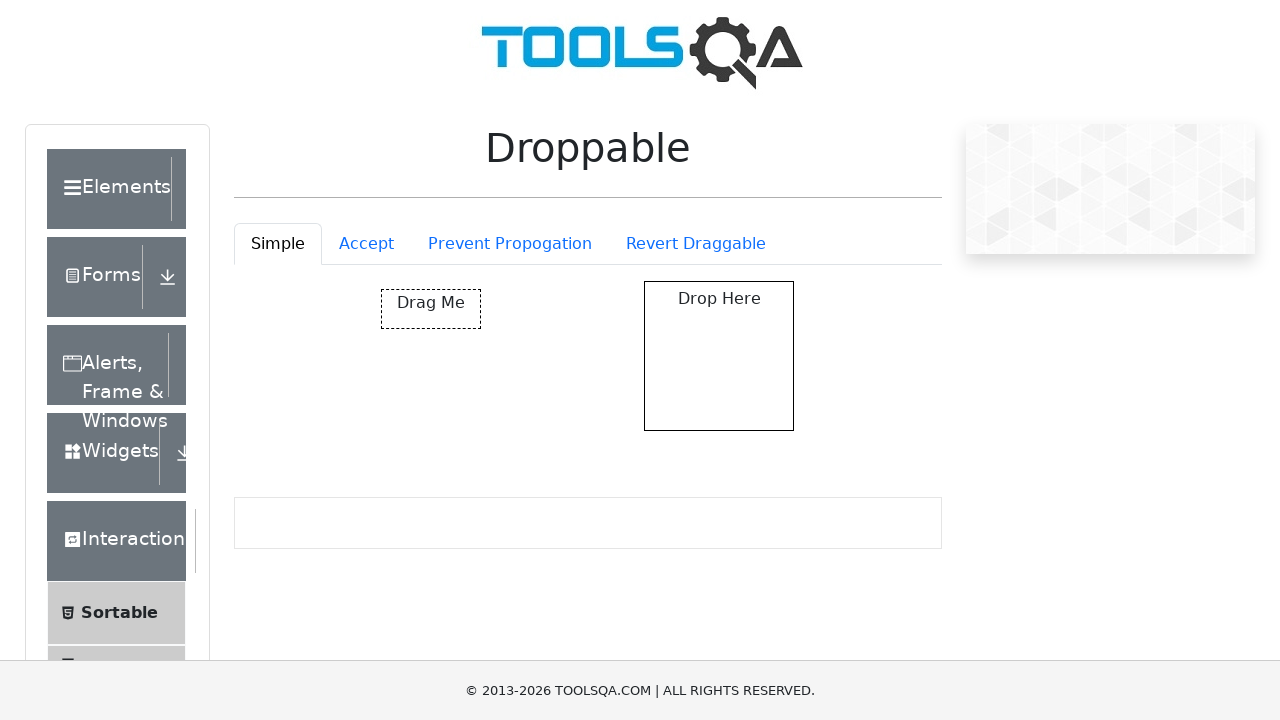

Waited for droppable target area to load
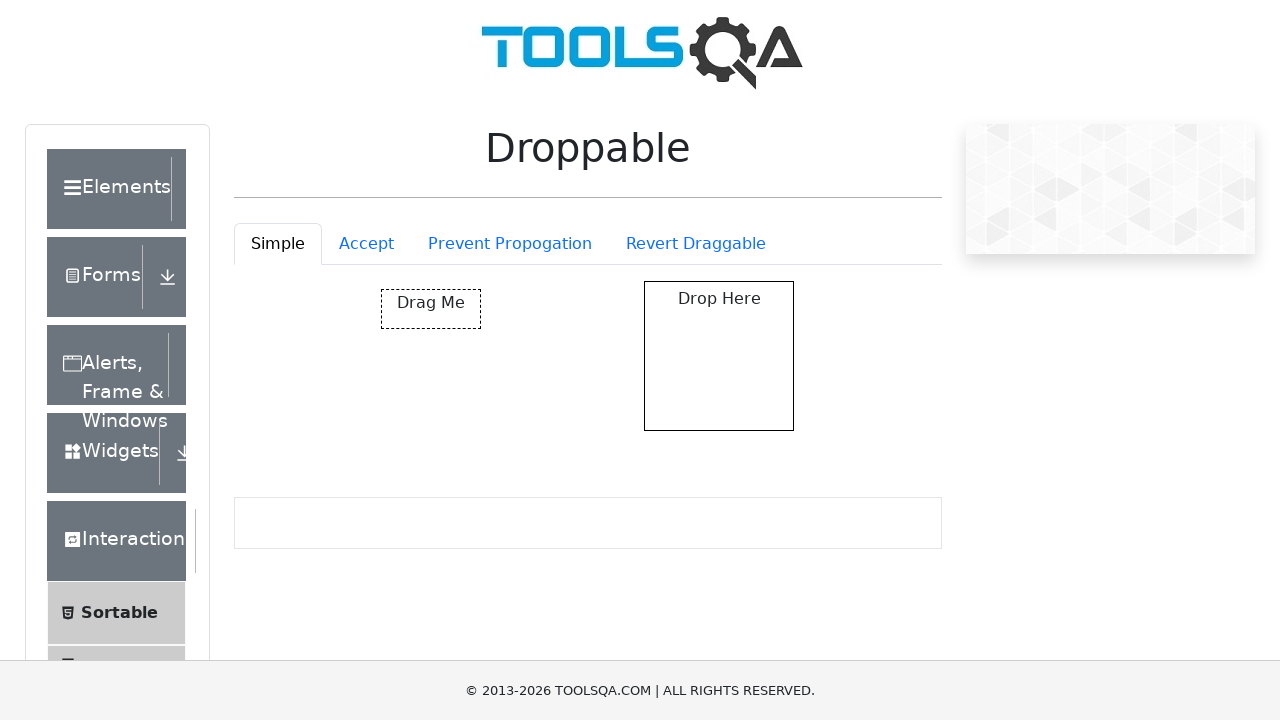

Dragged element and dropped it onto target area at (719, 356)
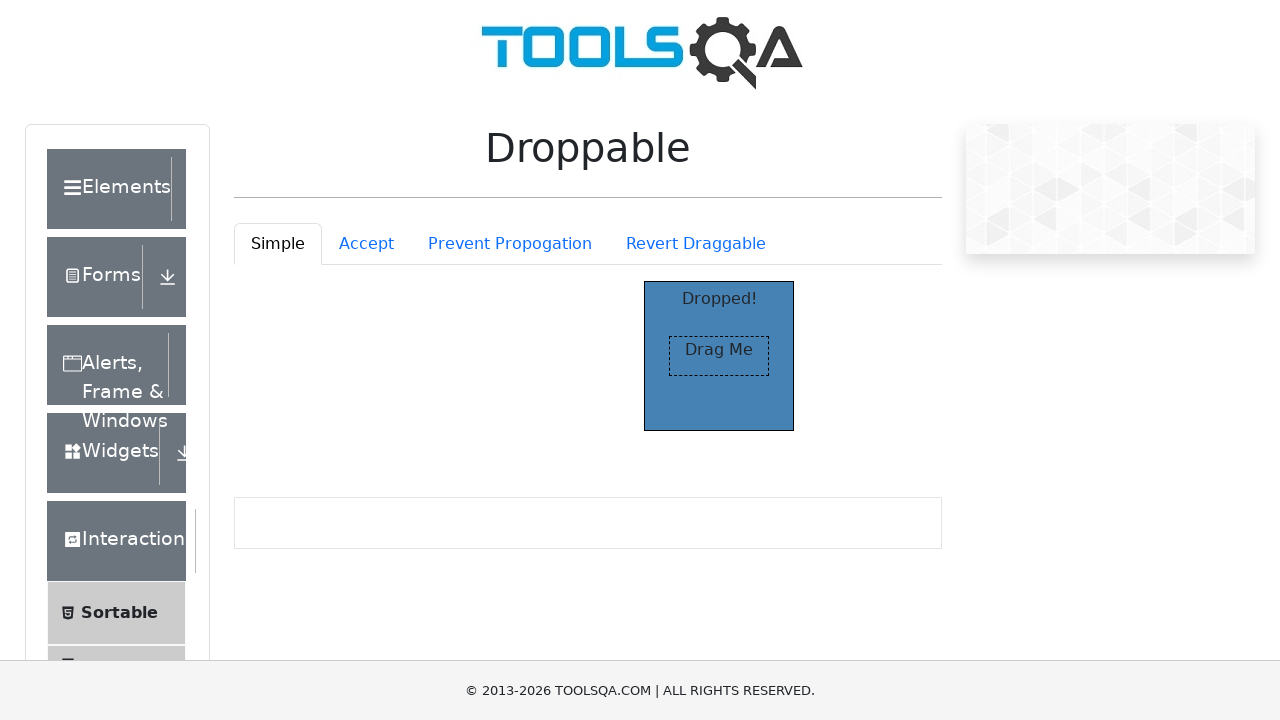

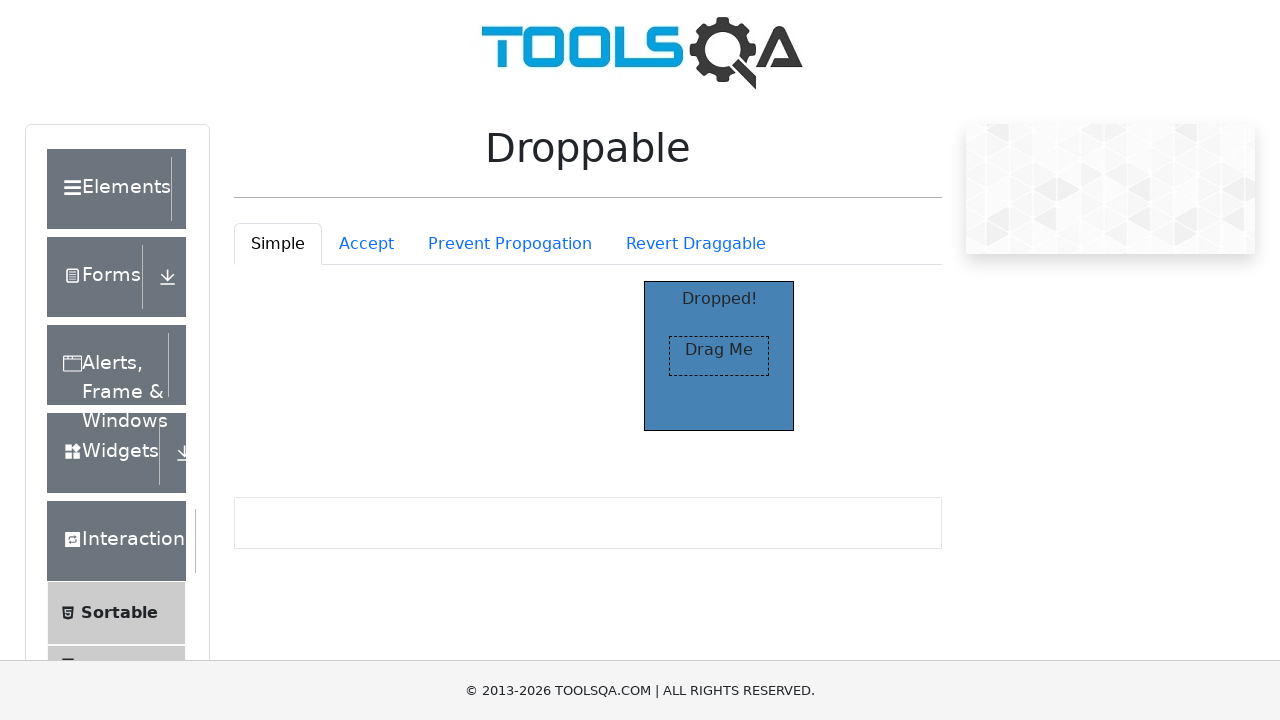